Tests clearing the complete state of all items by checking and unchecking toggle-all

Starting URL: https://demo.playwright.dev/todomvc

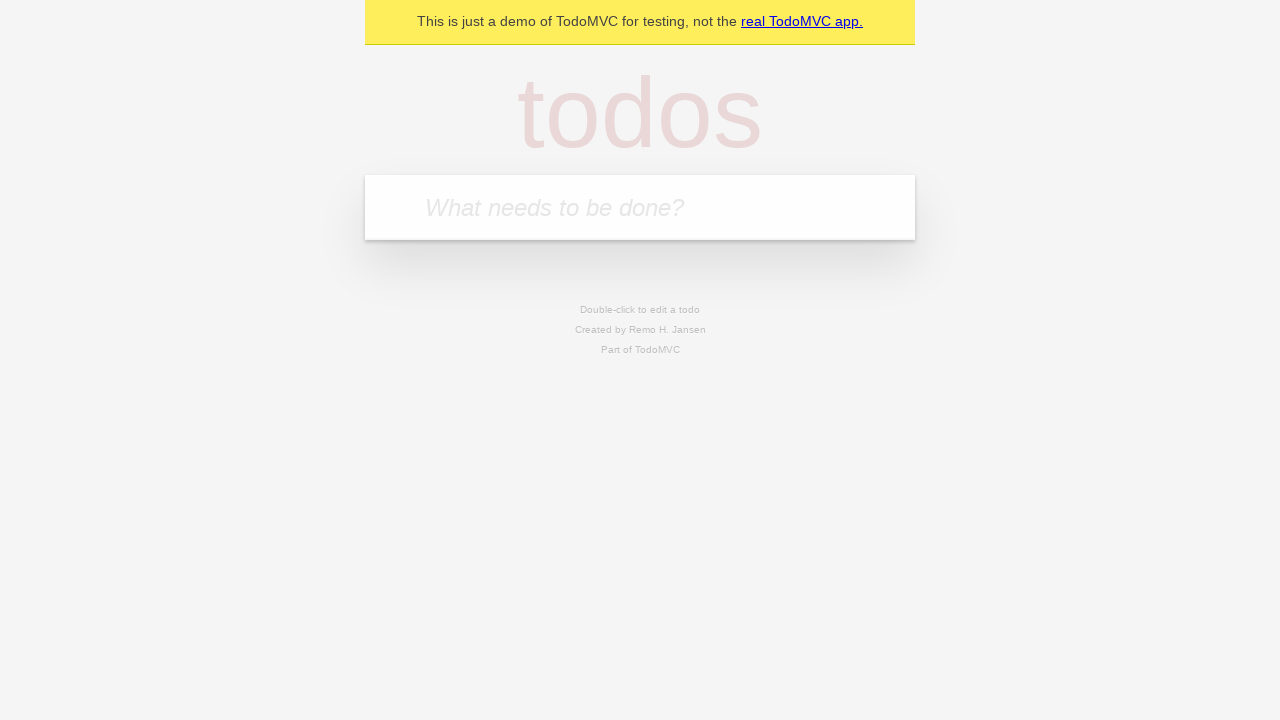

Filled new todo input with 'buy some cheese' on .new-todo
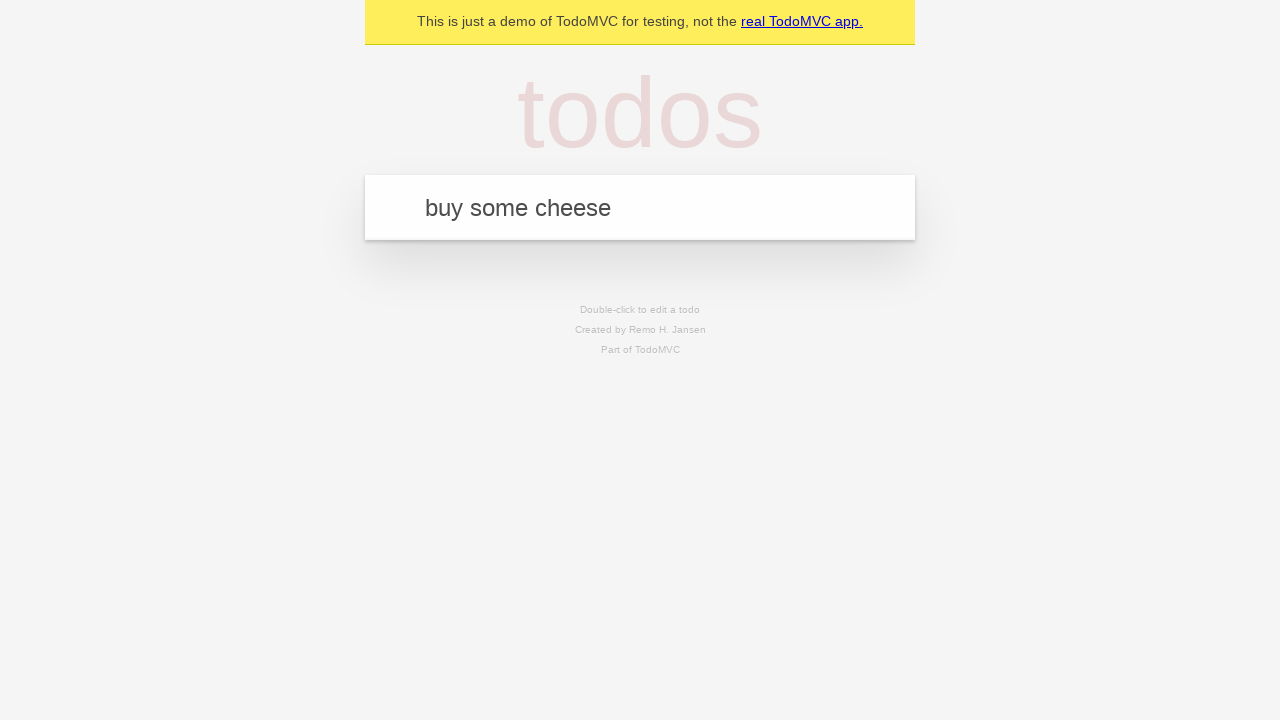

Pressed Enter to add first todo item on .new-todo
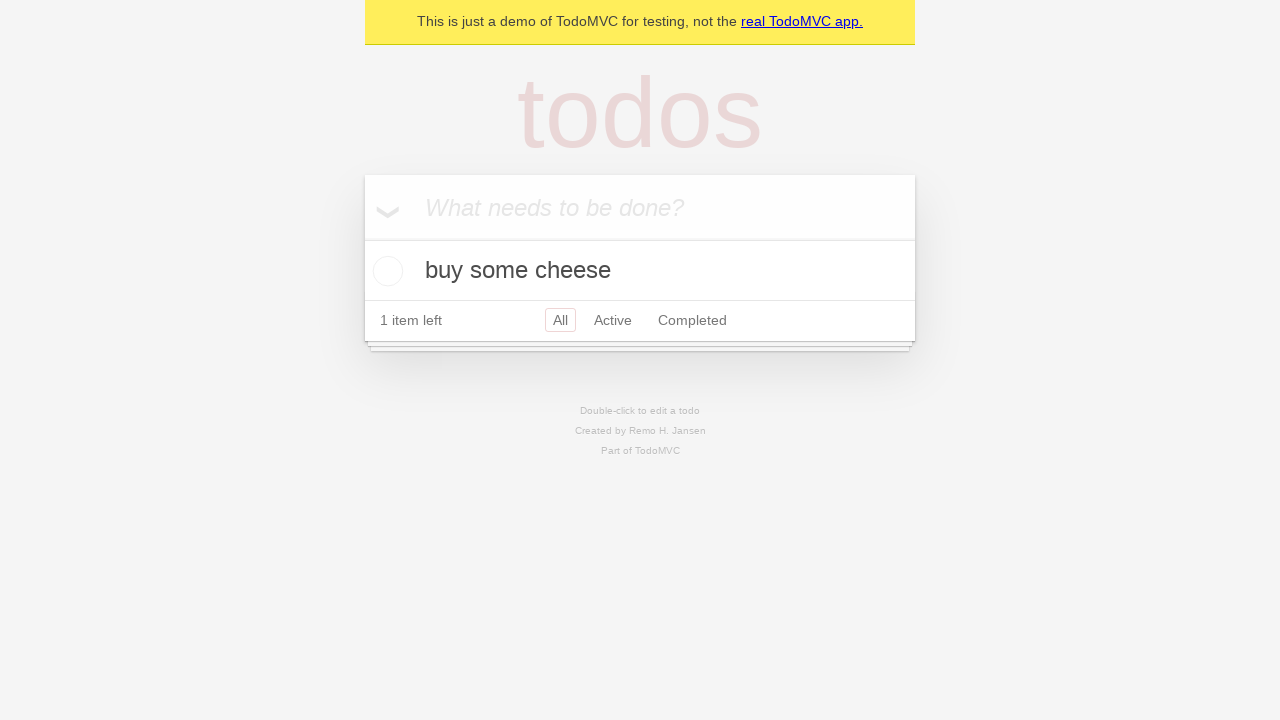

Filled new todo input with 'feed the cat' on .new-todo
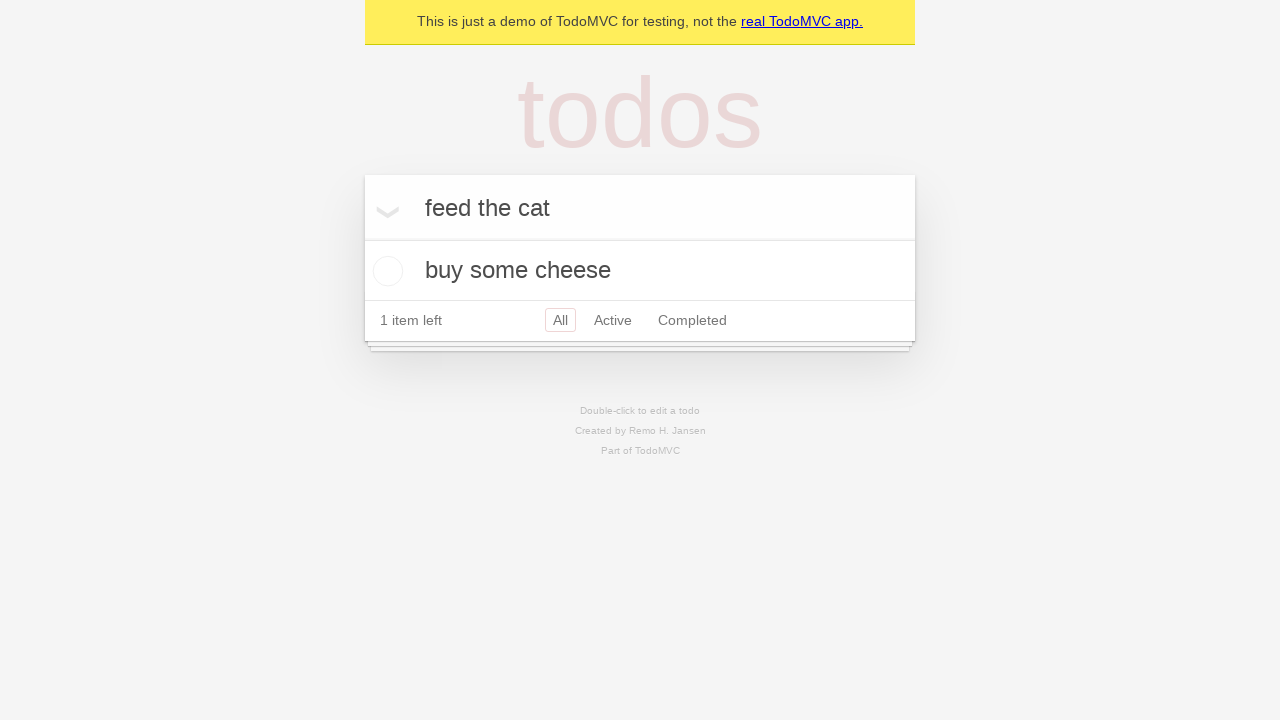

Pressed Enter to add second todo item on .new-todo
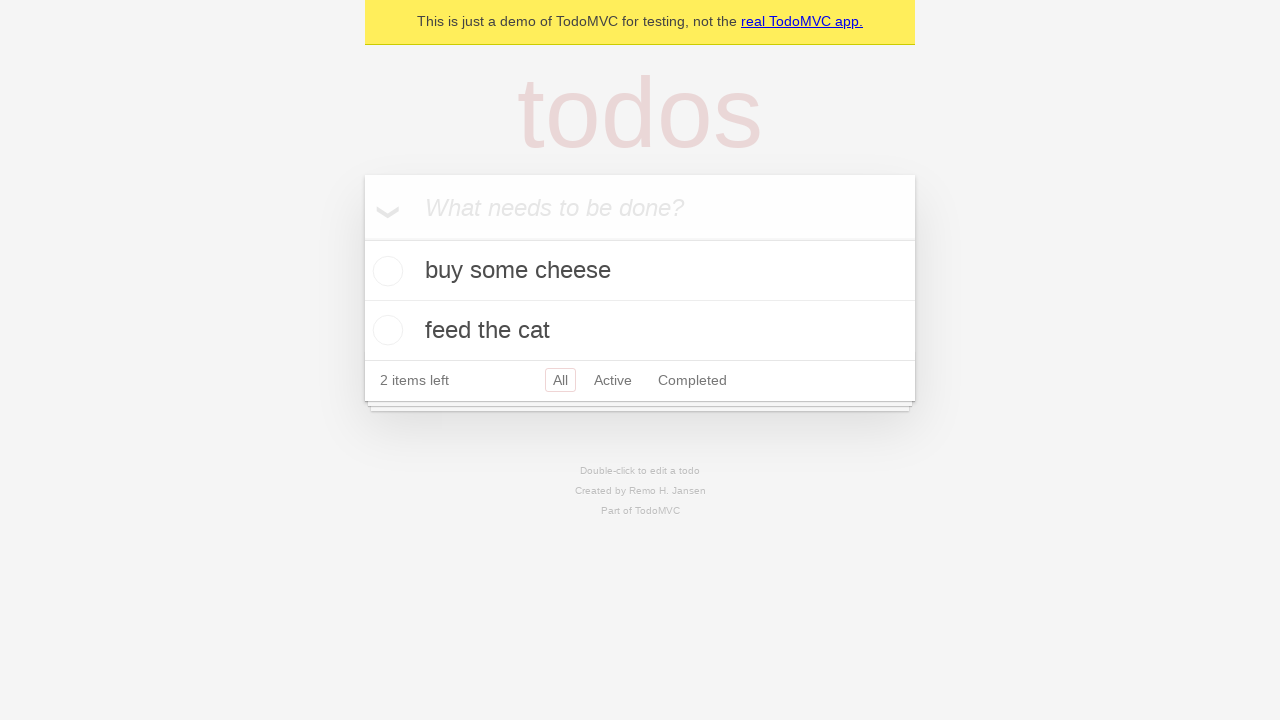

Filled new todo input with 'book a doctors appointment' on .new-todo
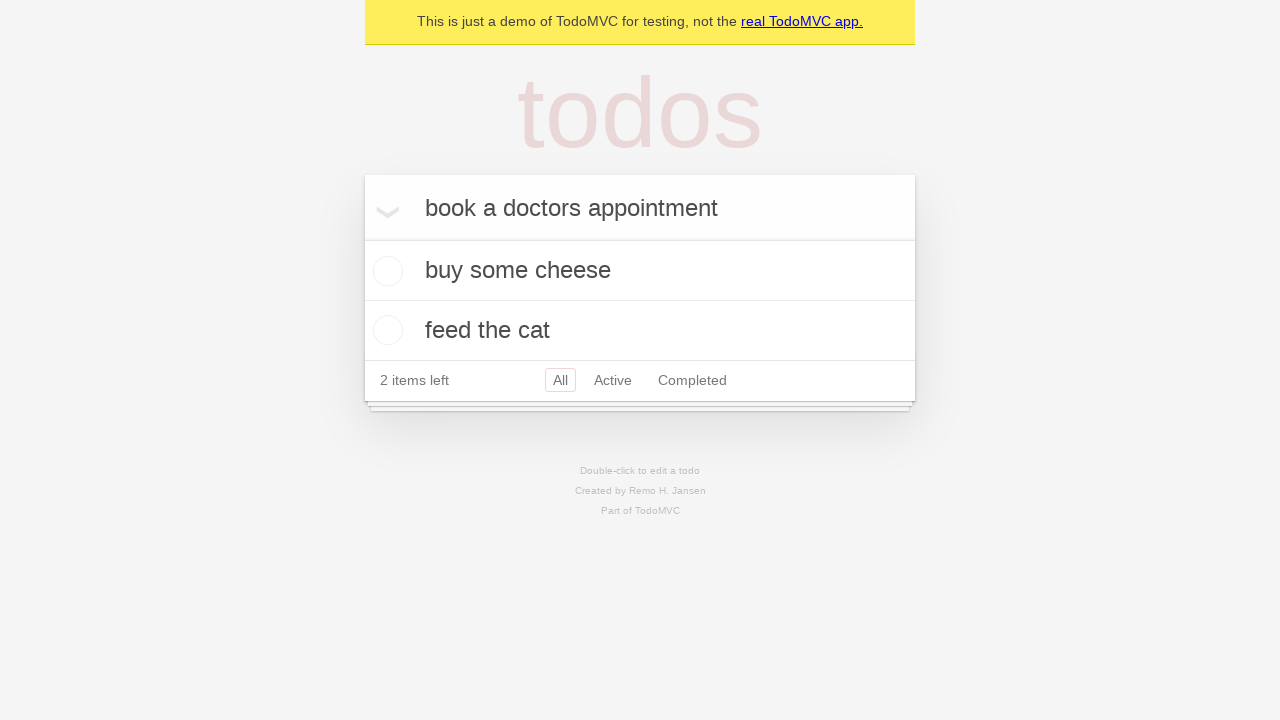

Pressed Enter to add third todo item on .new-todo
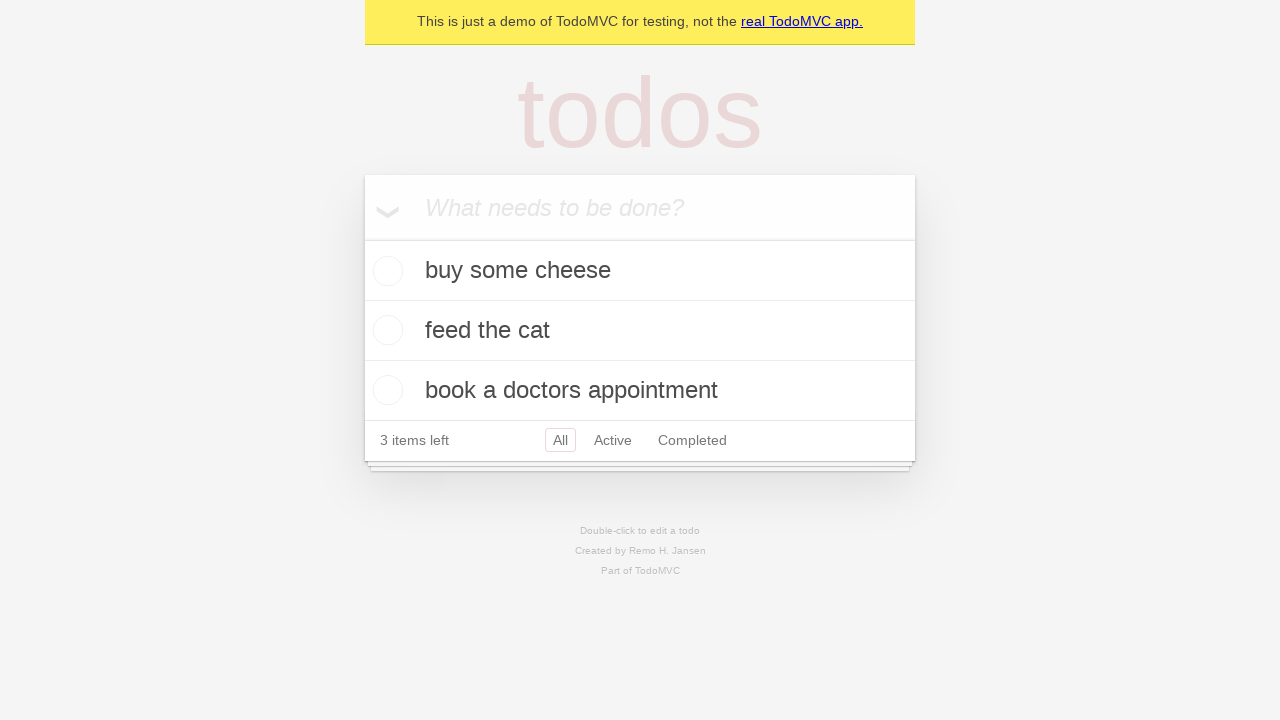

Clicked toggle-all to mark all items as complete at (362, 238) on .toggle-all
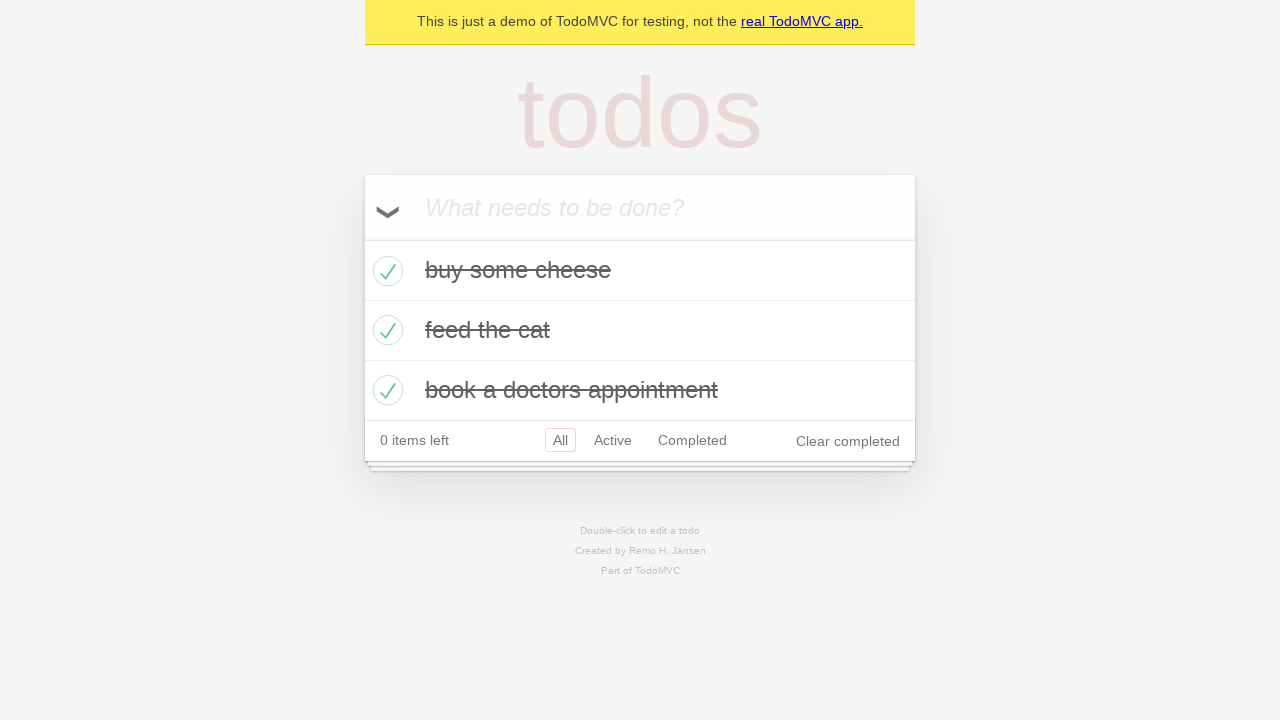

Clicked toggle-all to uncheck all items and clear complete state at (362, 238) on .toggle-all
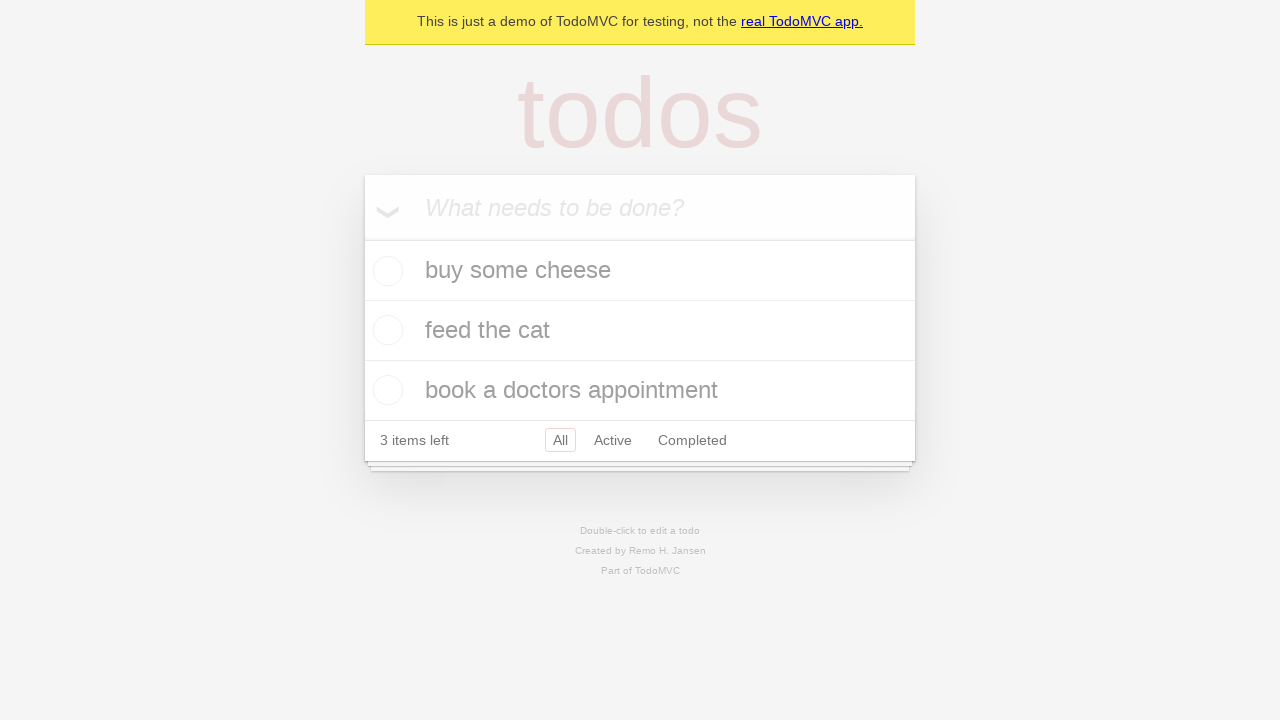

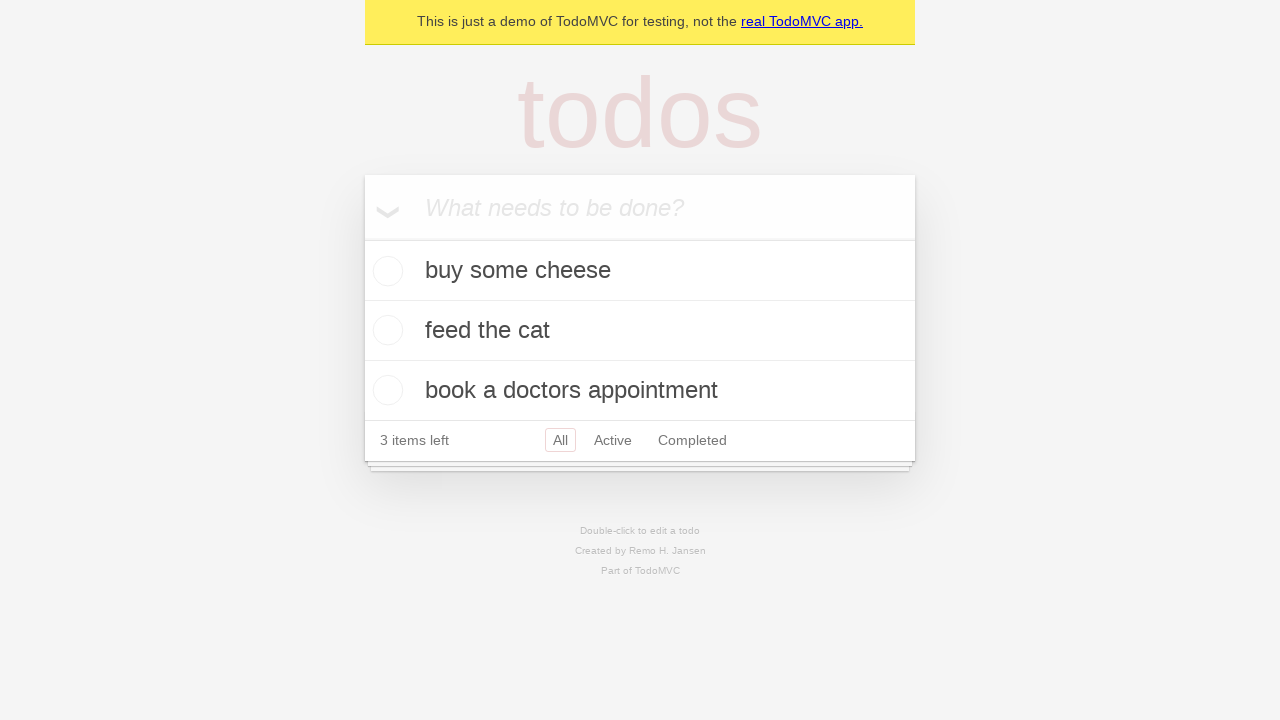